Tests that the text input field is cleared after adding a todo item.

Starting URL: https://demo.playwright.dev/todomvc

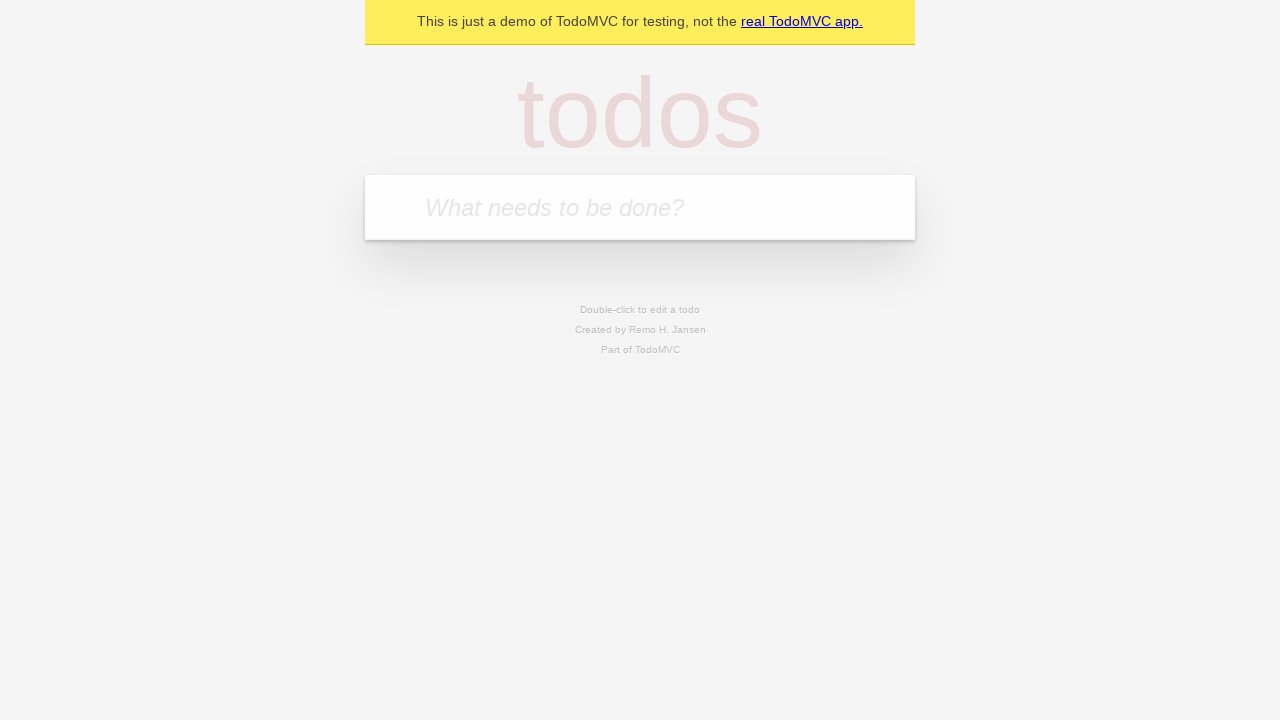

Filled todo input field with 'buy some cheese' on internal:attr=[placeholder="What needs to be done?"i]
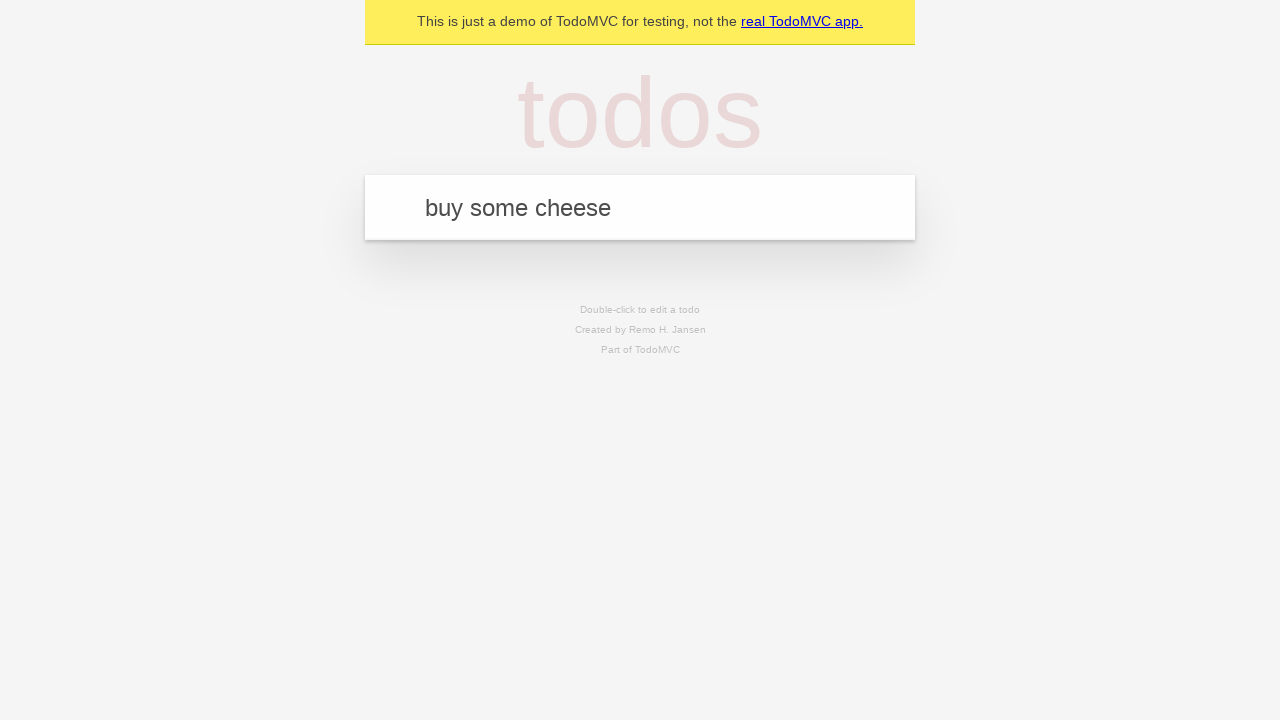

Pressed Enter to submit the todo item on internal:attr=[placeholder="What needs to be done?"i]
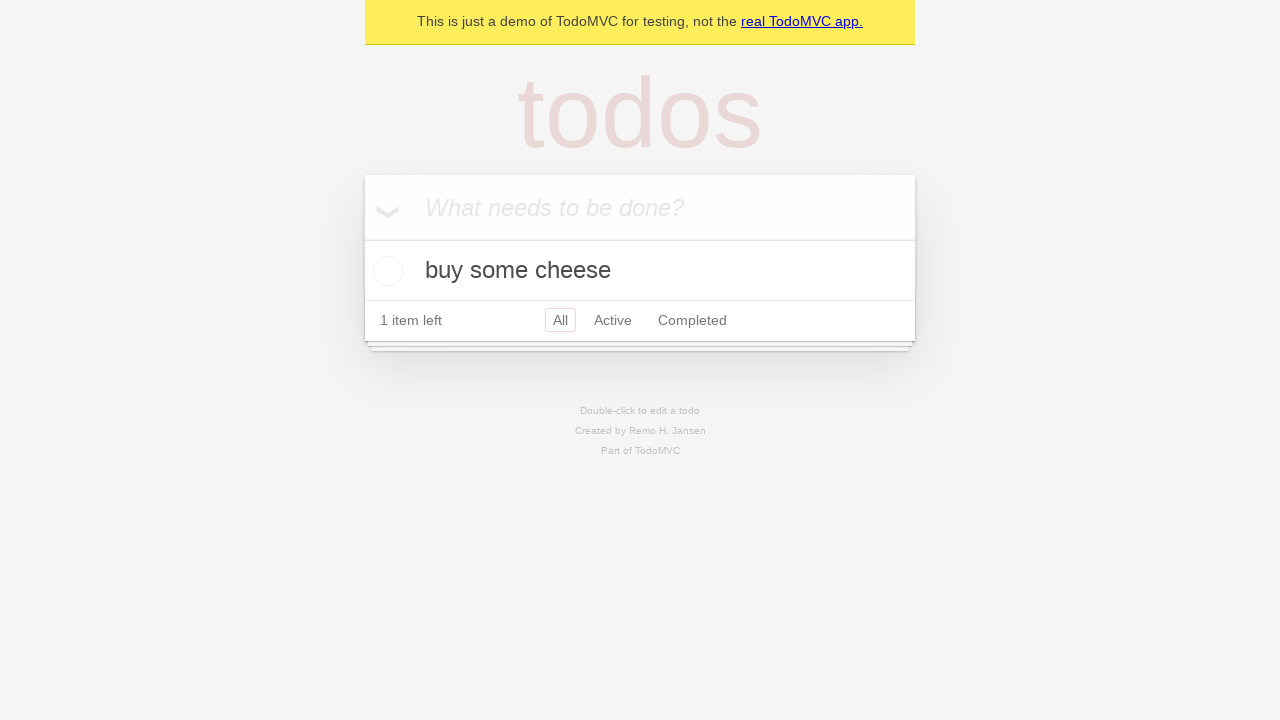

Todo item appeared in the list
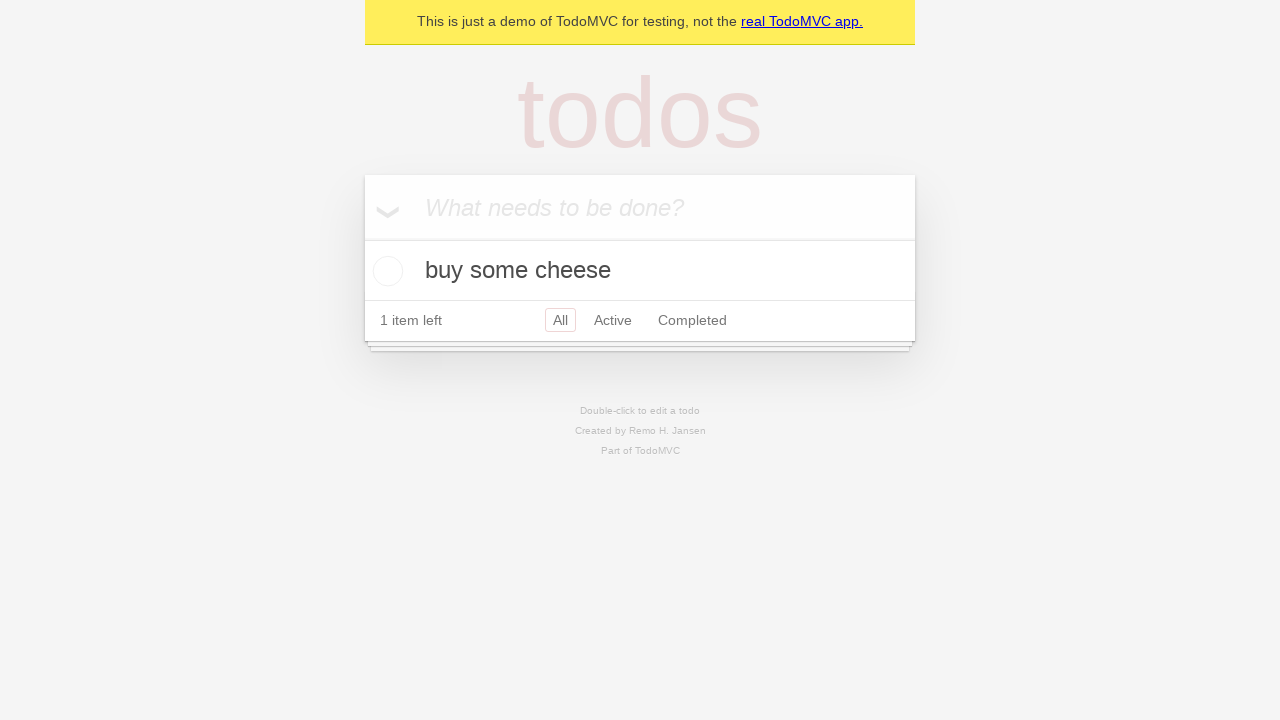

Verified that the text input field was cleared after adding the todo
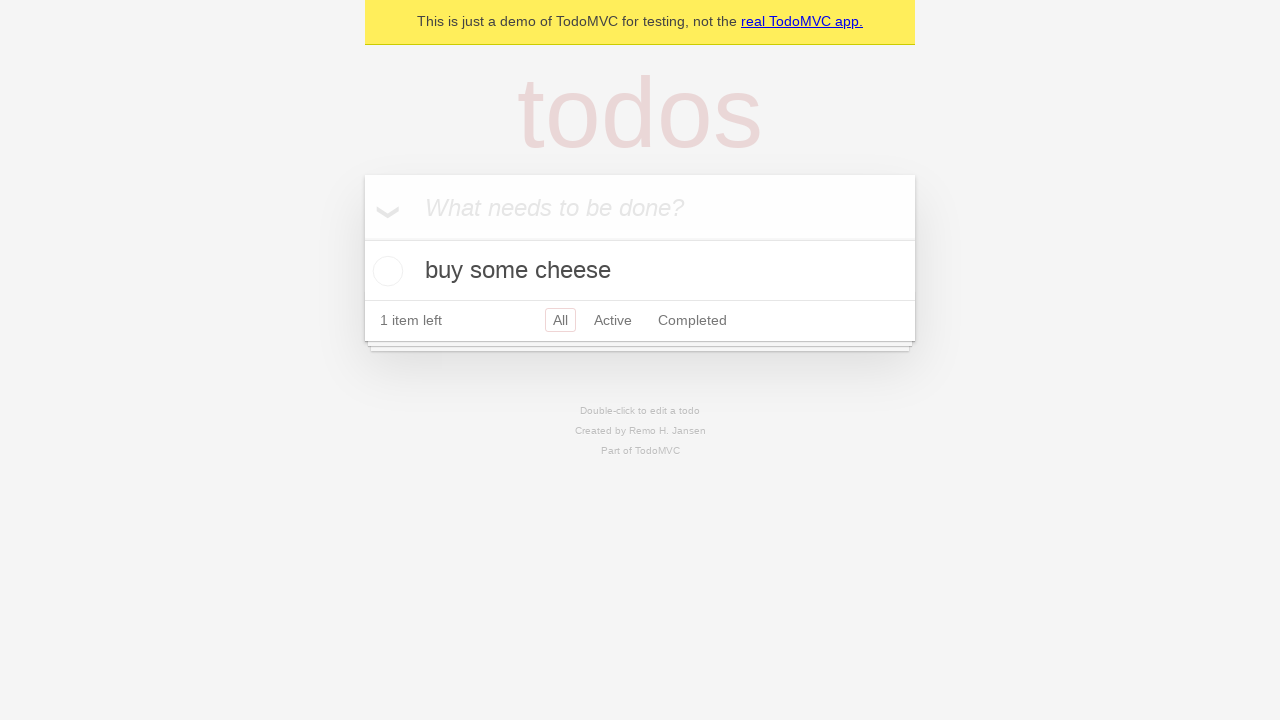

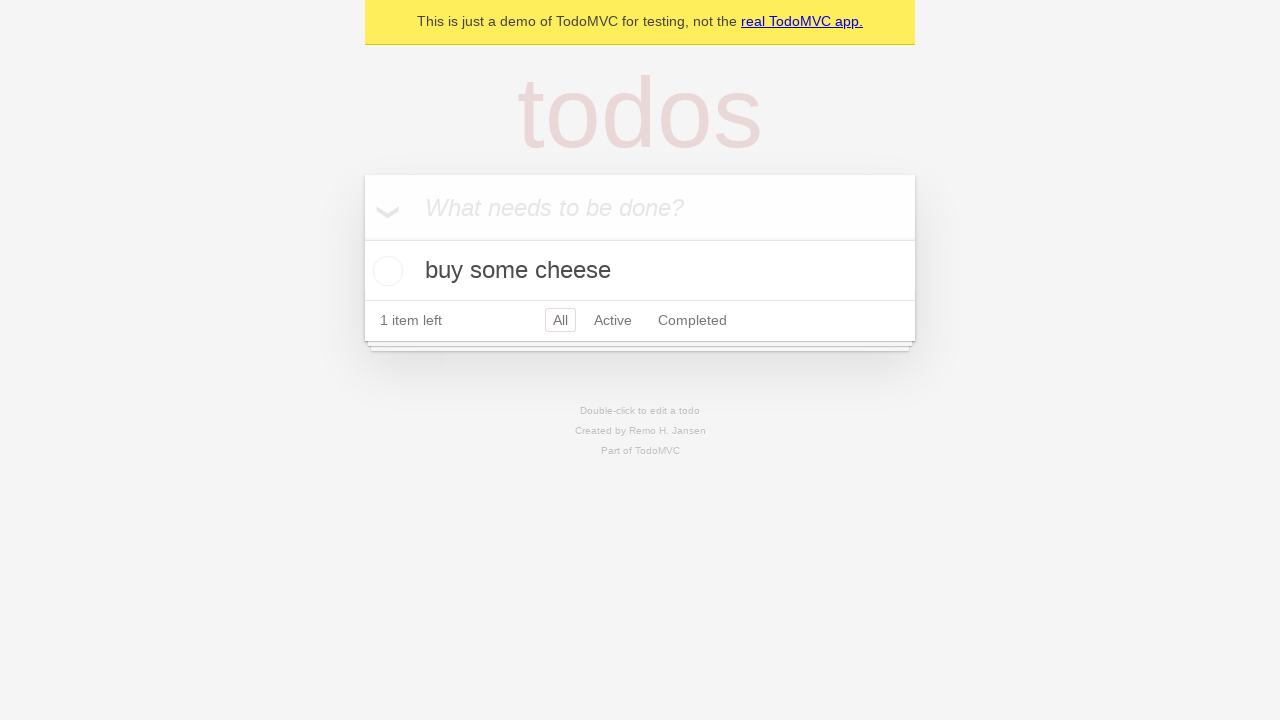